Tests accepting a confirmation alert by triggering it and clicking accept/OK

Starting URL: https://demoqa.com/alerts

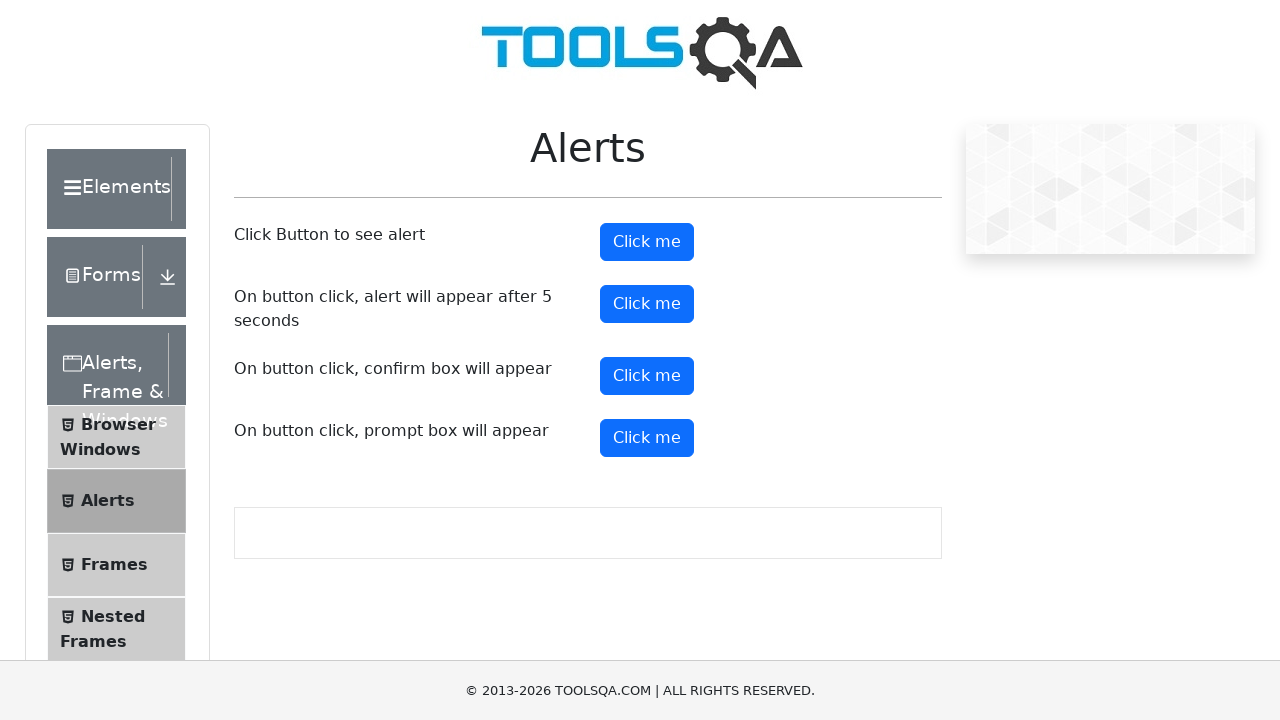

Set up dialog handler to automatically accept confirmation alerts
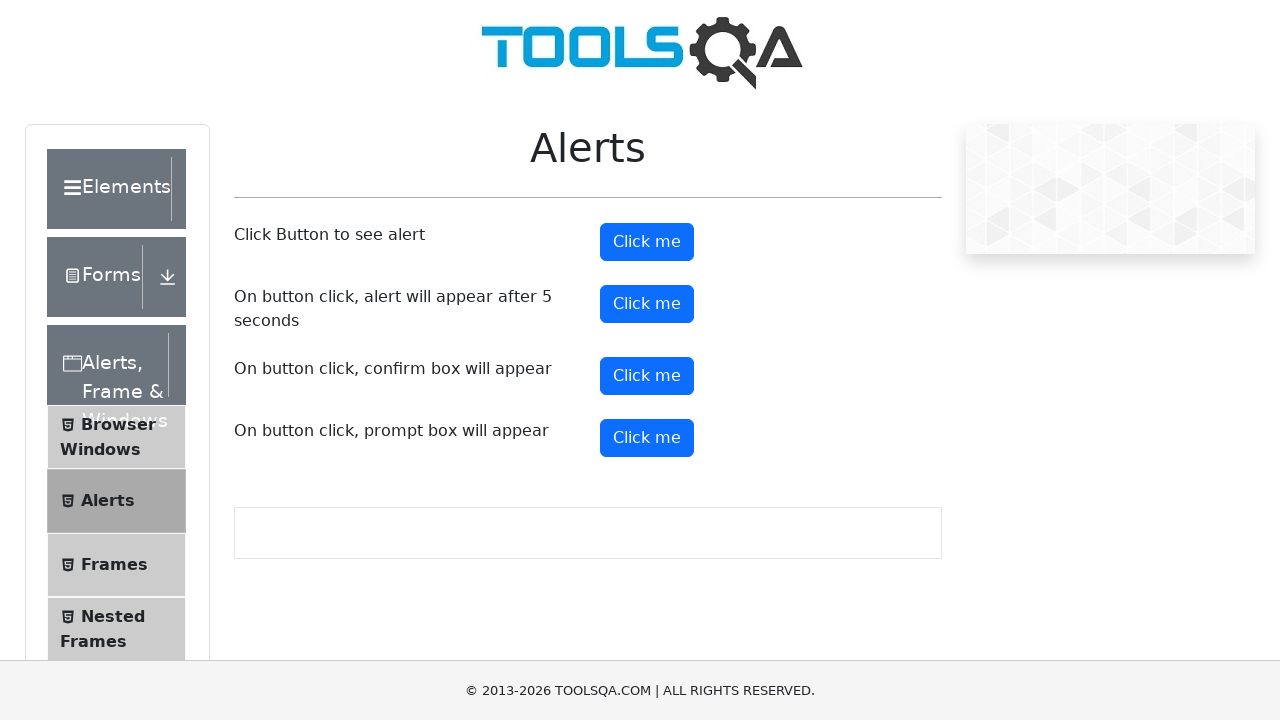

Clicked confirmation button to trigger alert at (647, 376) on #confirmButton
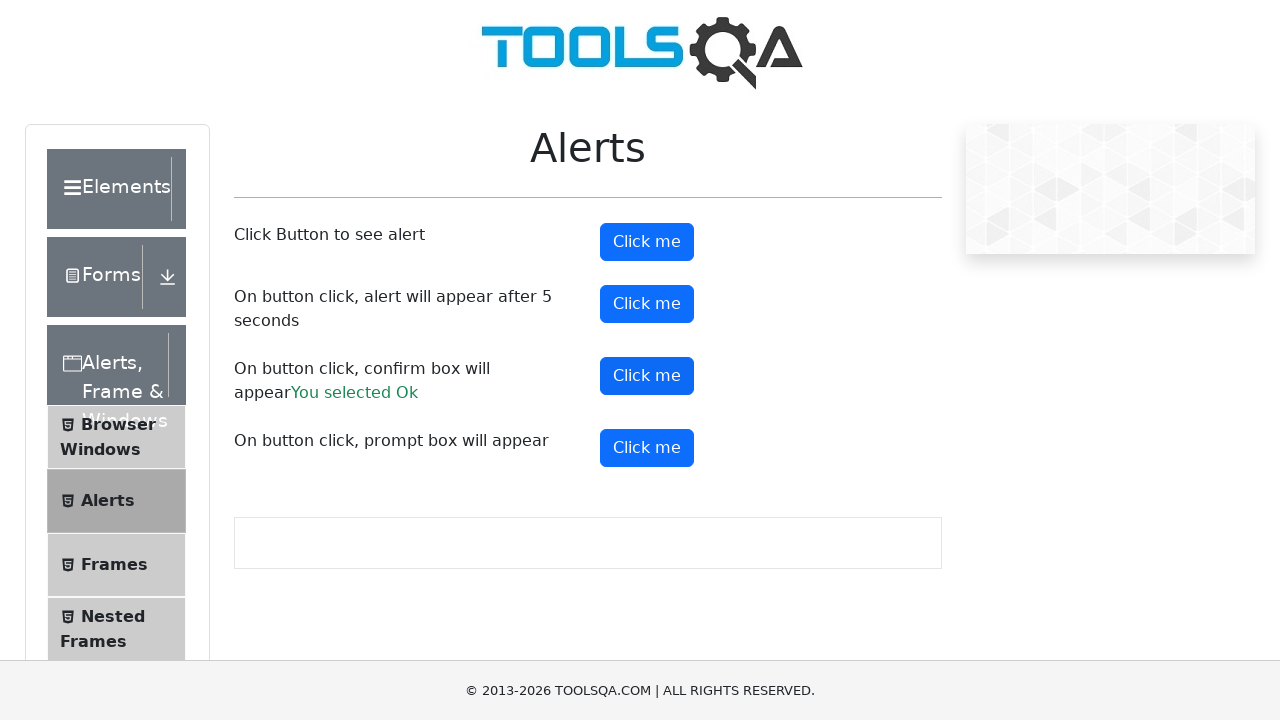

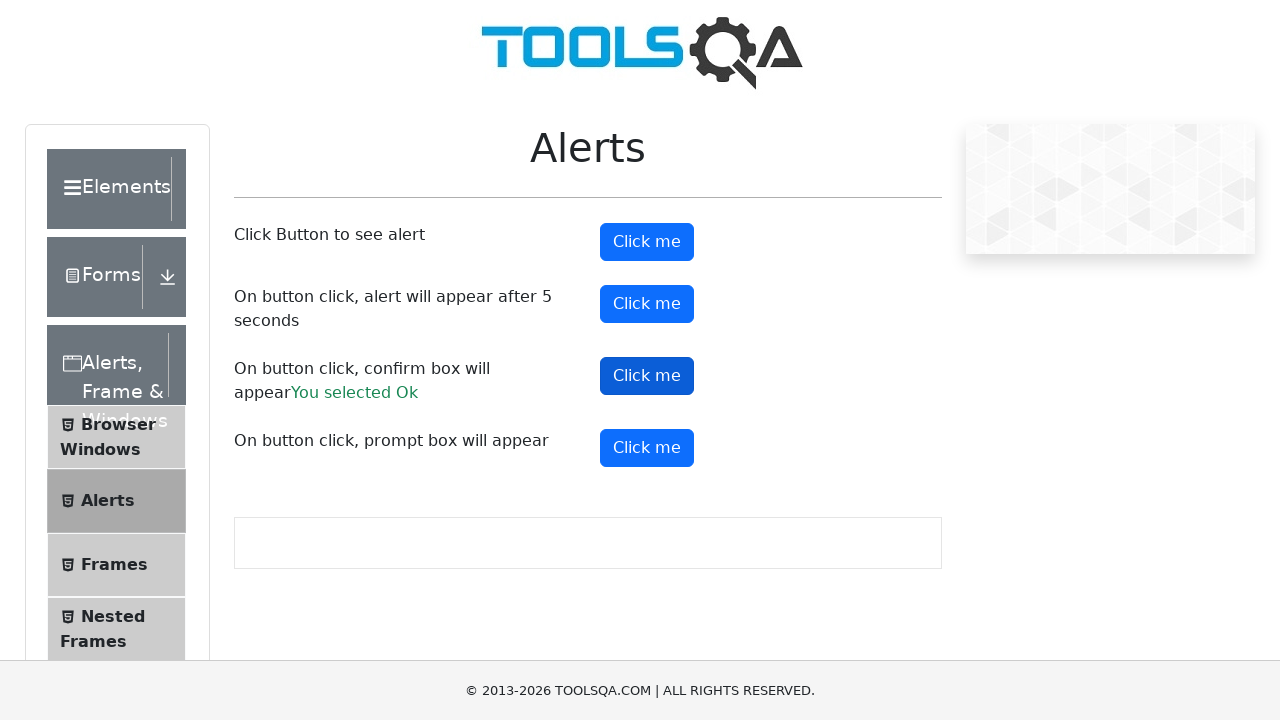